Tests the global header navigation dropdown menu on the Mazda Mexico website by clicking each menu item and verifying that dropdowns display correctly when the menu item has an active state.

Starting URL: https://www.mazda.mx

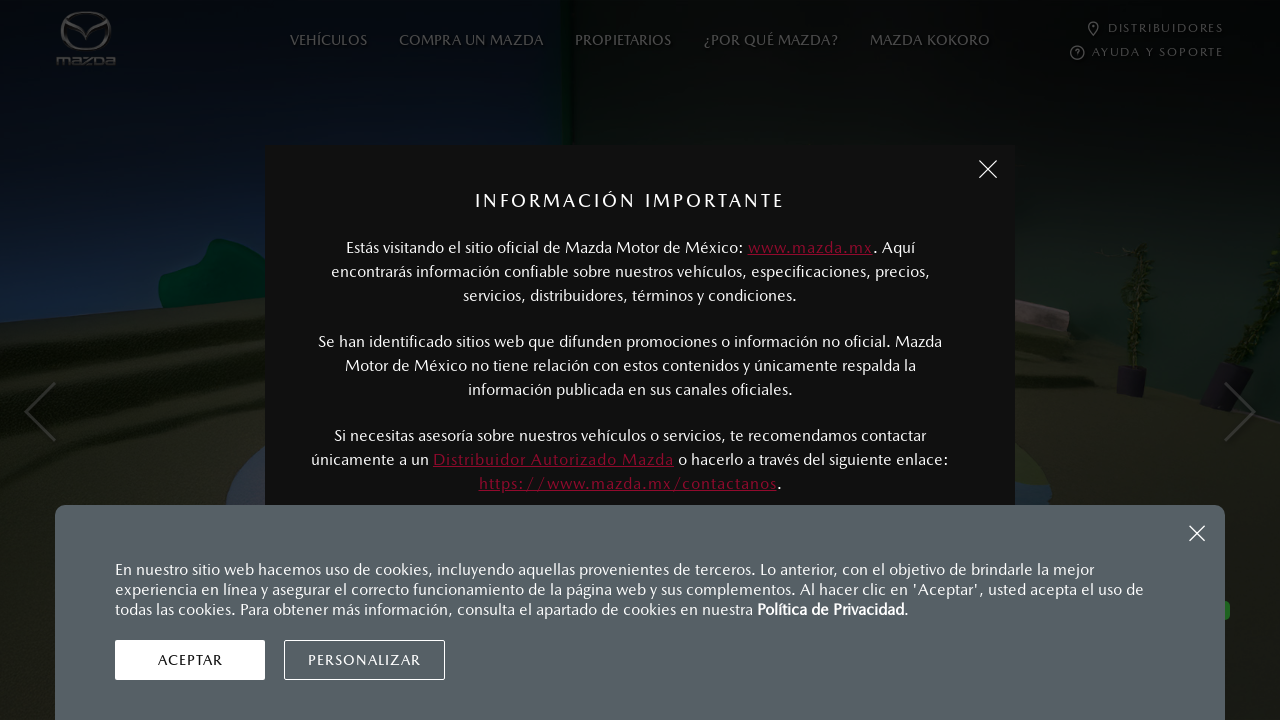

Waited 2 seconds for page to load
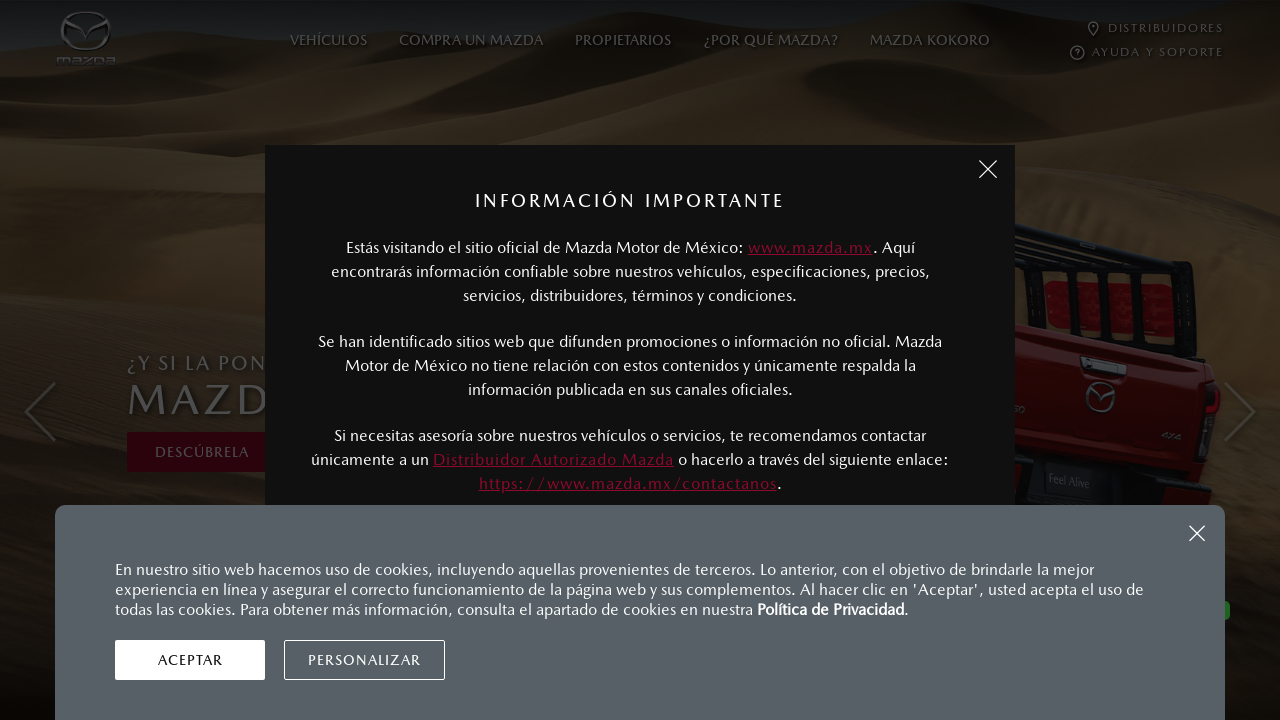

Located all menu items in global navigation
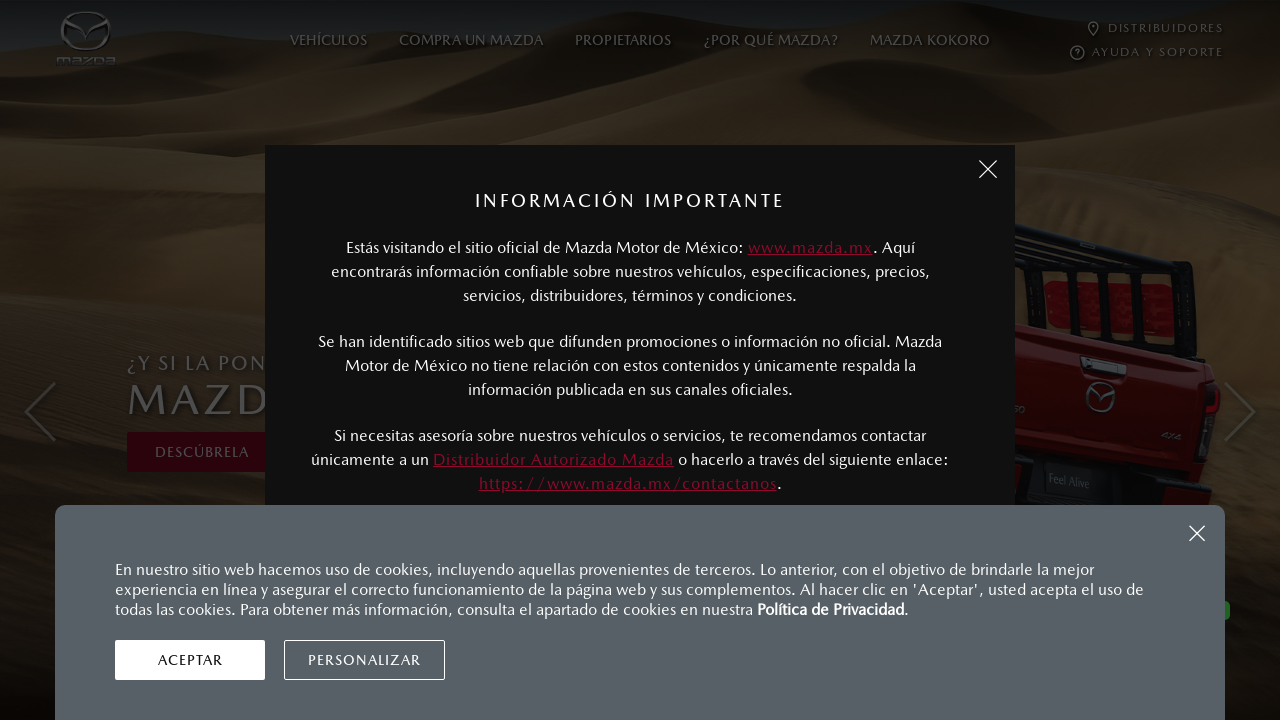

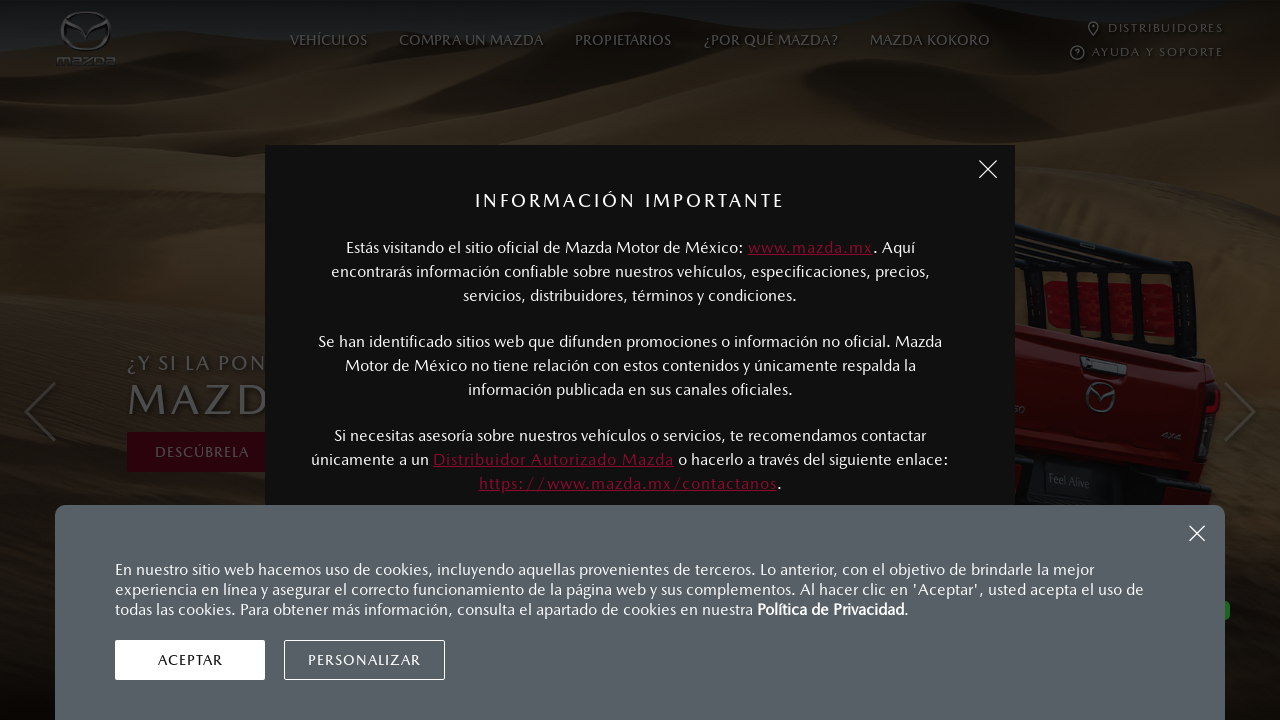